Tests setting and inserting content in CKEditor and TinyMCE using their native JavaScript APIs

Starting URL: http://yizeng.me/2014/01/31/test-wysiwyg-editors-using-selenium-webdriver/

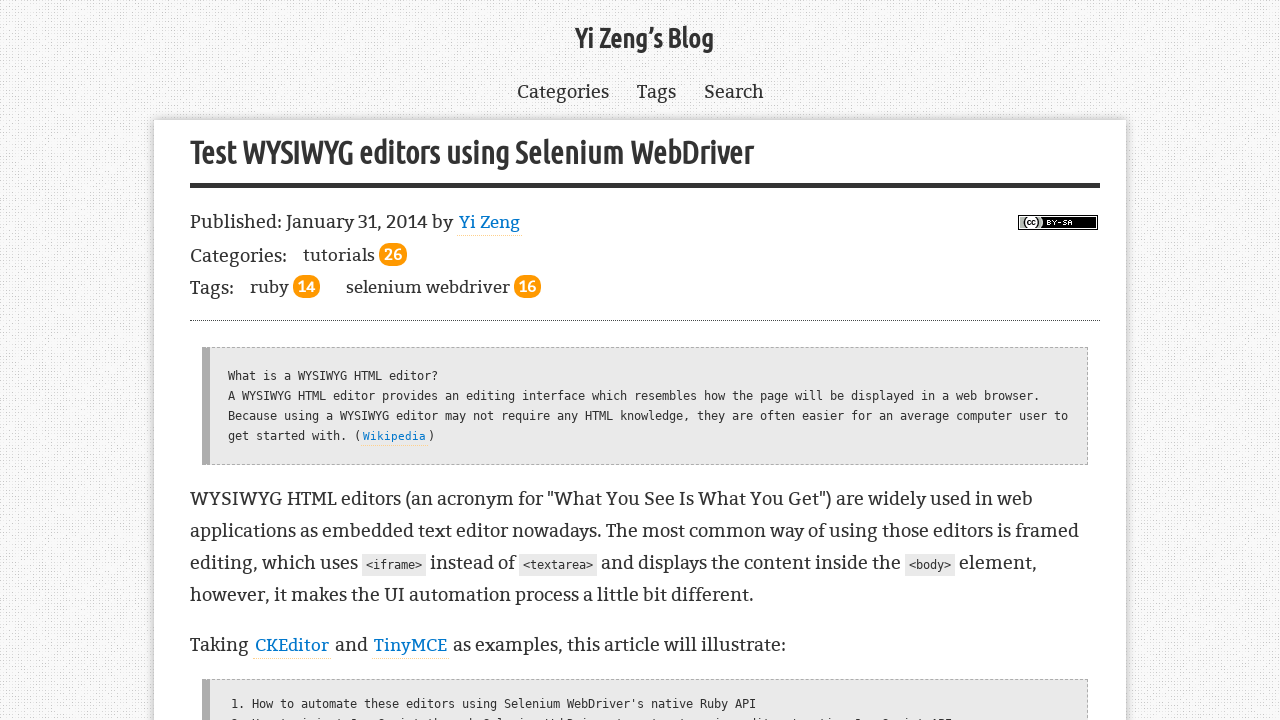

Set CKEditor content to '<h1>Yi Zeng</h1> CKEditor' using native API
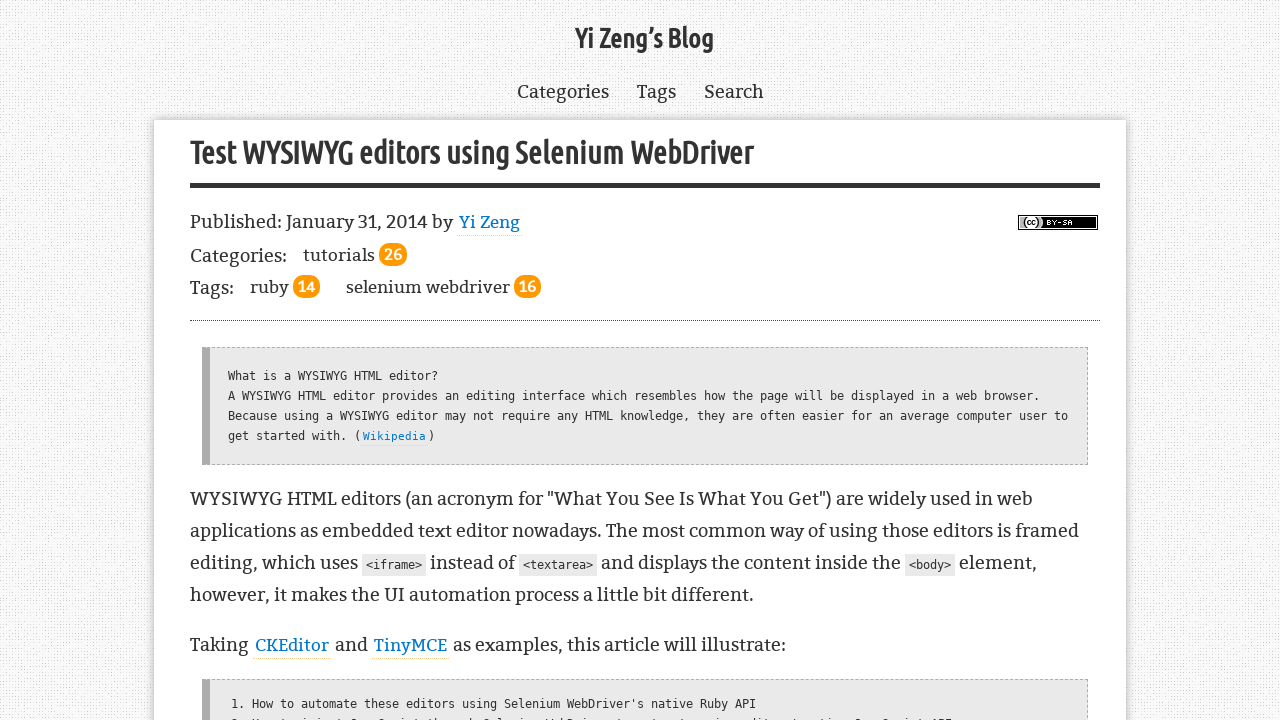

Set TinyMCE content to '<h1>Yi Zeng</h1> TinyMCE' using native API
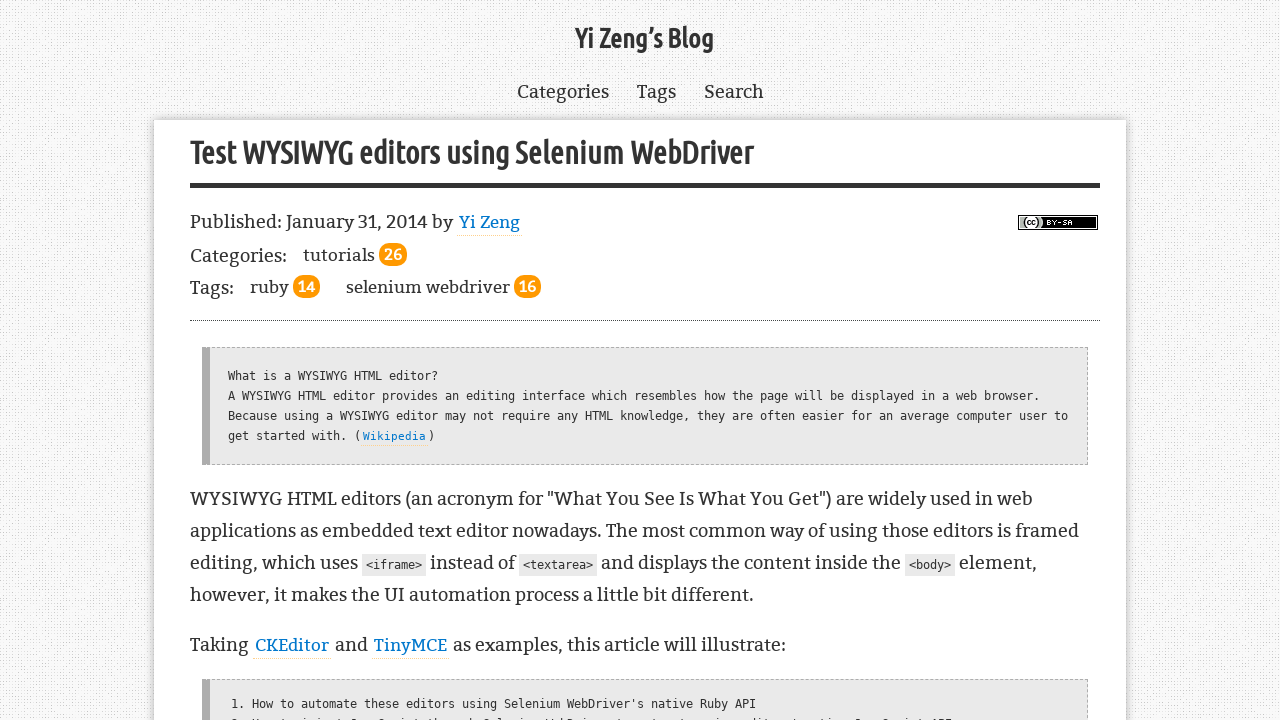

Inserted '<p>Christchurch</p>' into CKEditor using native API
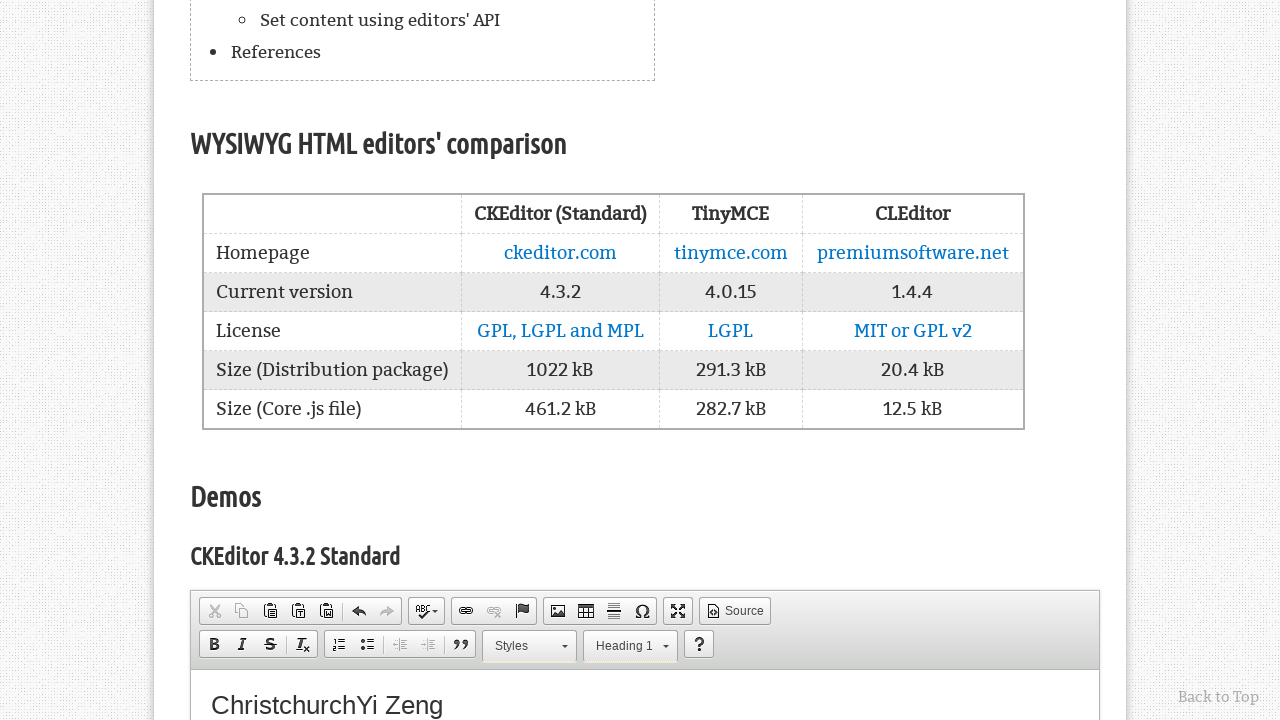

Inserted '<p>Christchurch</p>' into TinyMCE using native API
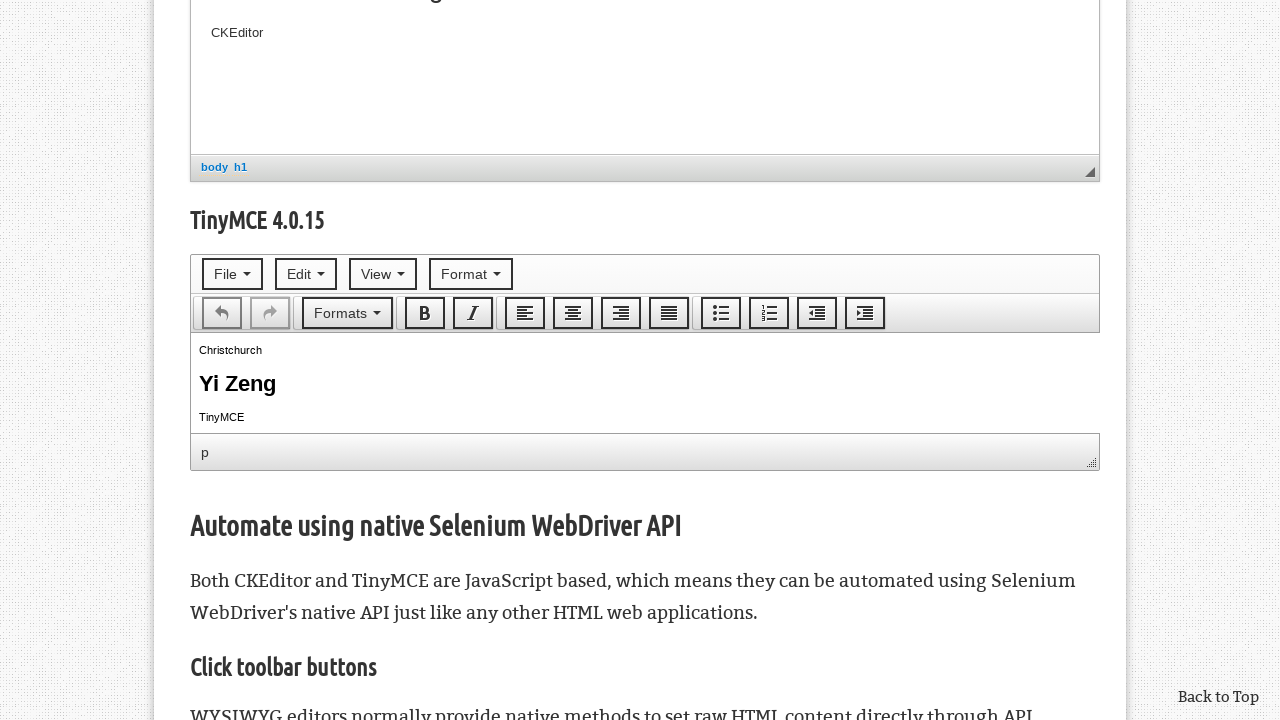

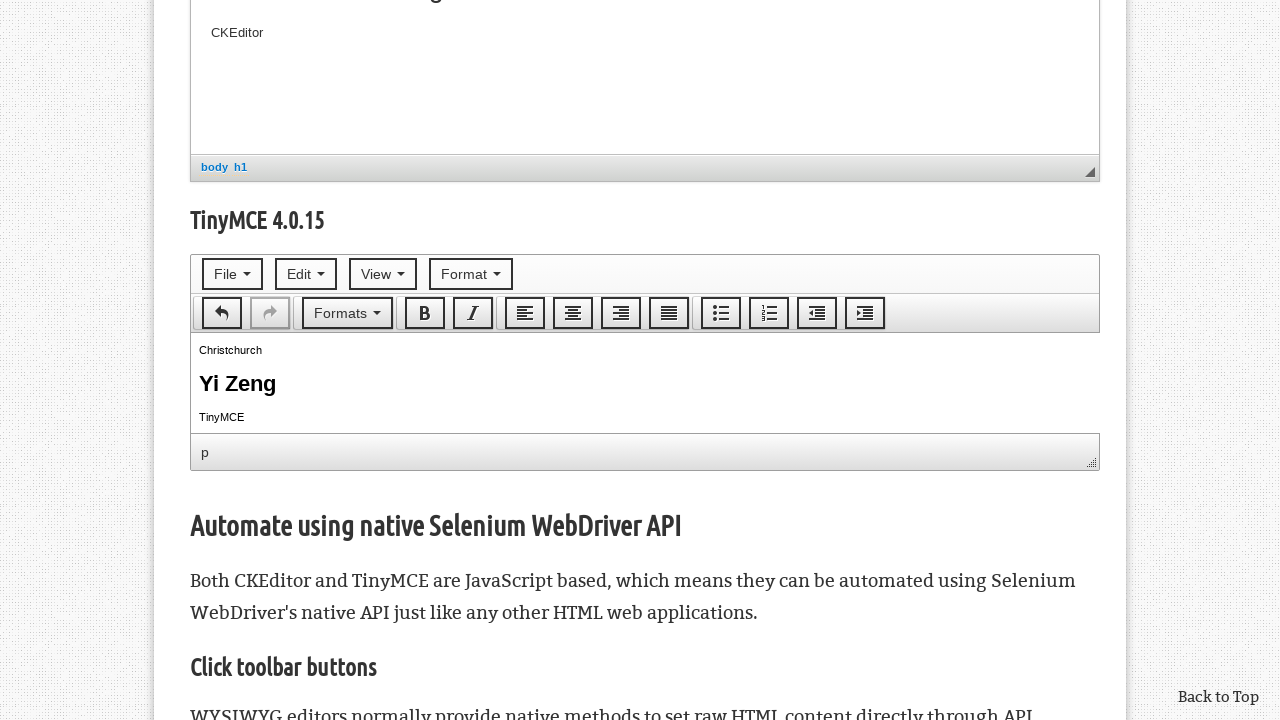